Tests keyboard actions by performing a Select All (Ctrl+A) keyboard shortcut on the practice page

Starting URL: https://learn.letskodeit.com/p/practice

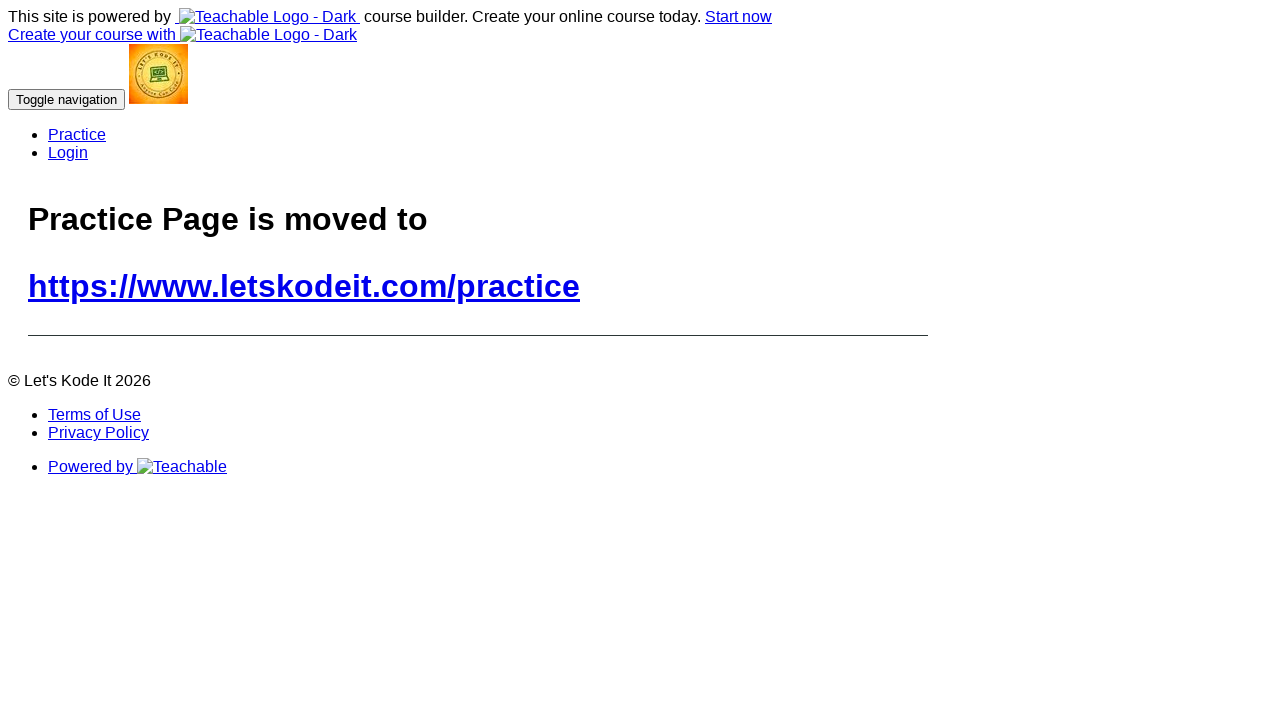

Pressed Control key down
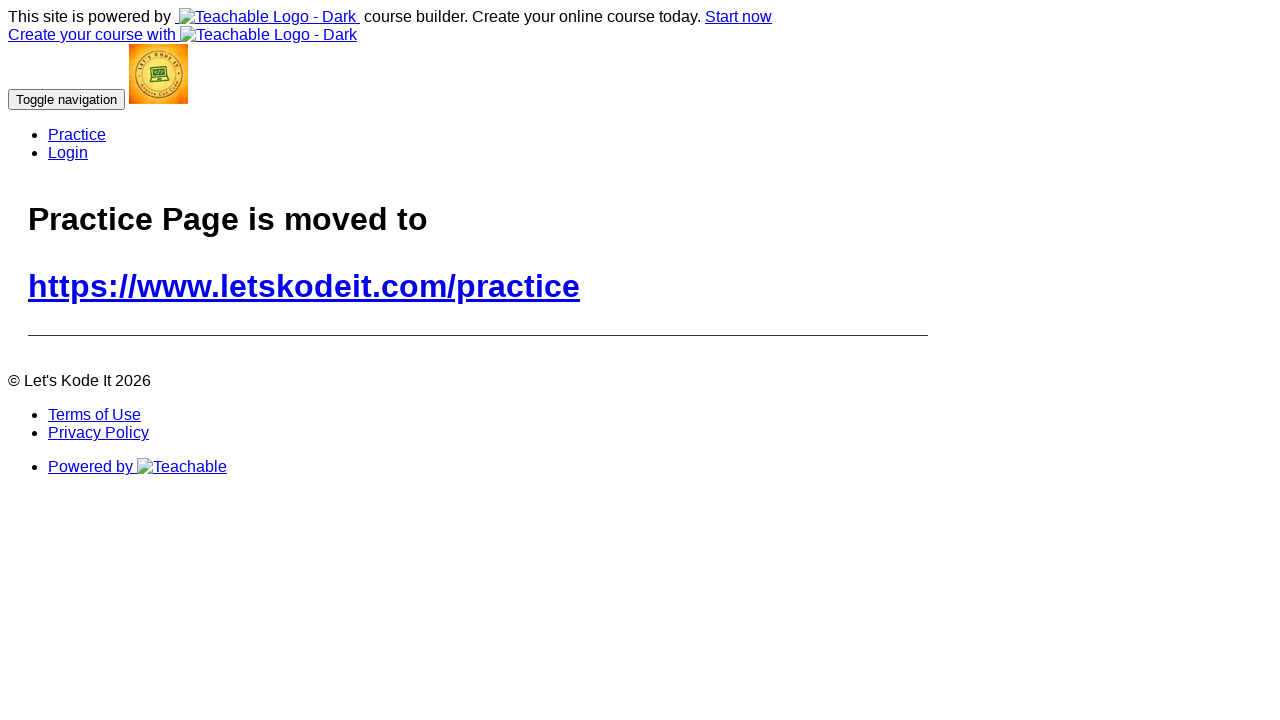

Pressed 'a' key to complete Select All shortcut
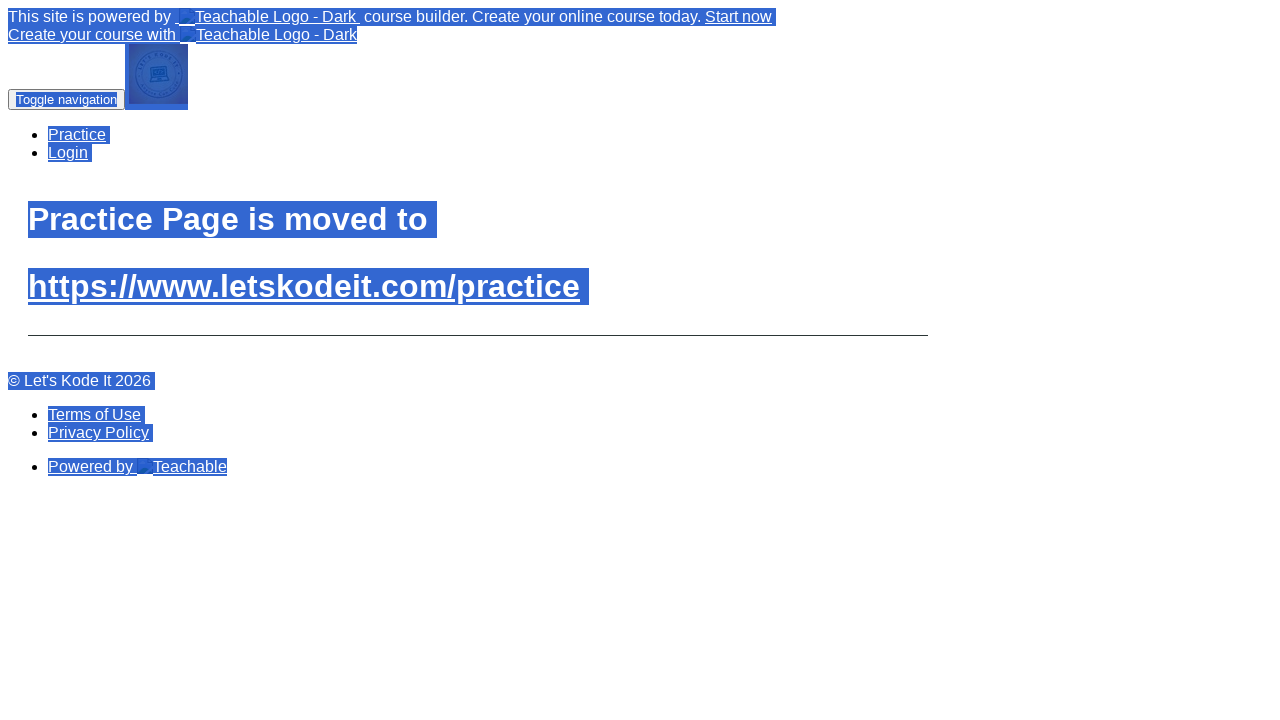

Released Control key after Select All (Ctrl+A) keyboard shortcut
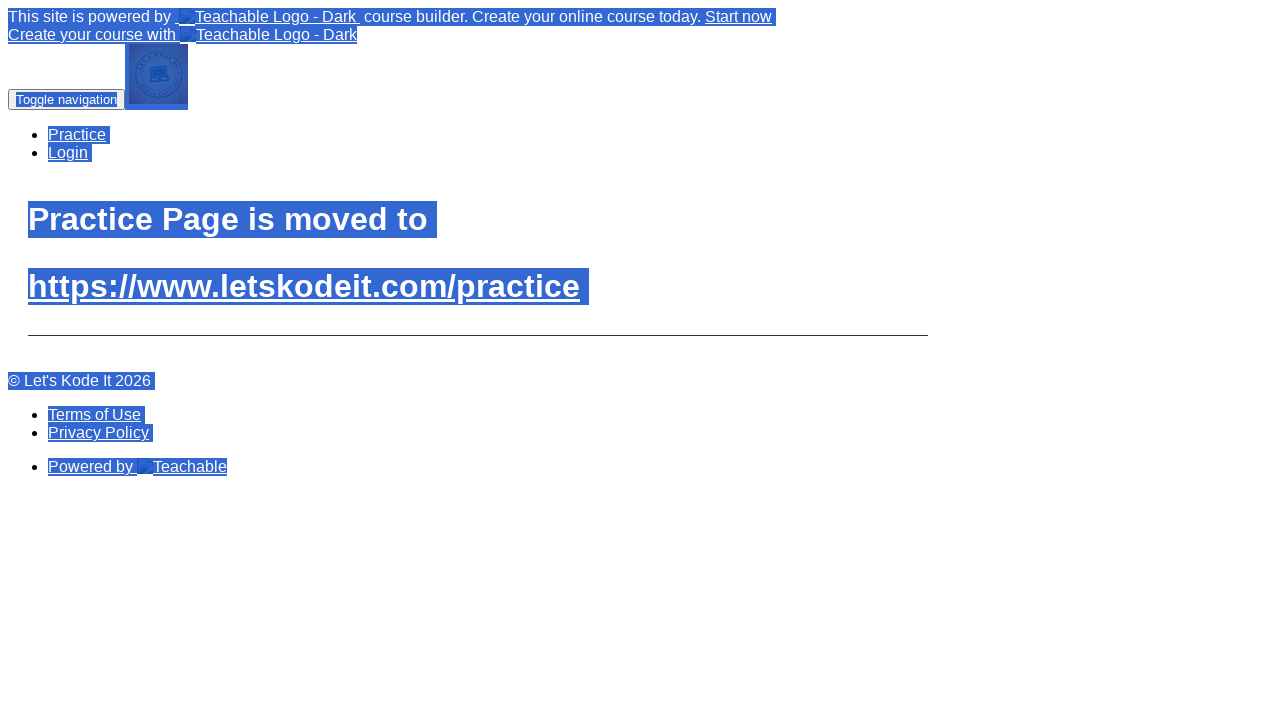

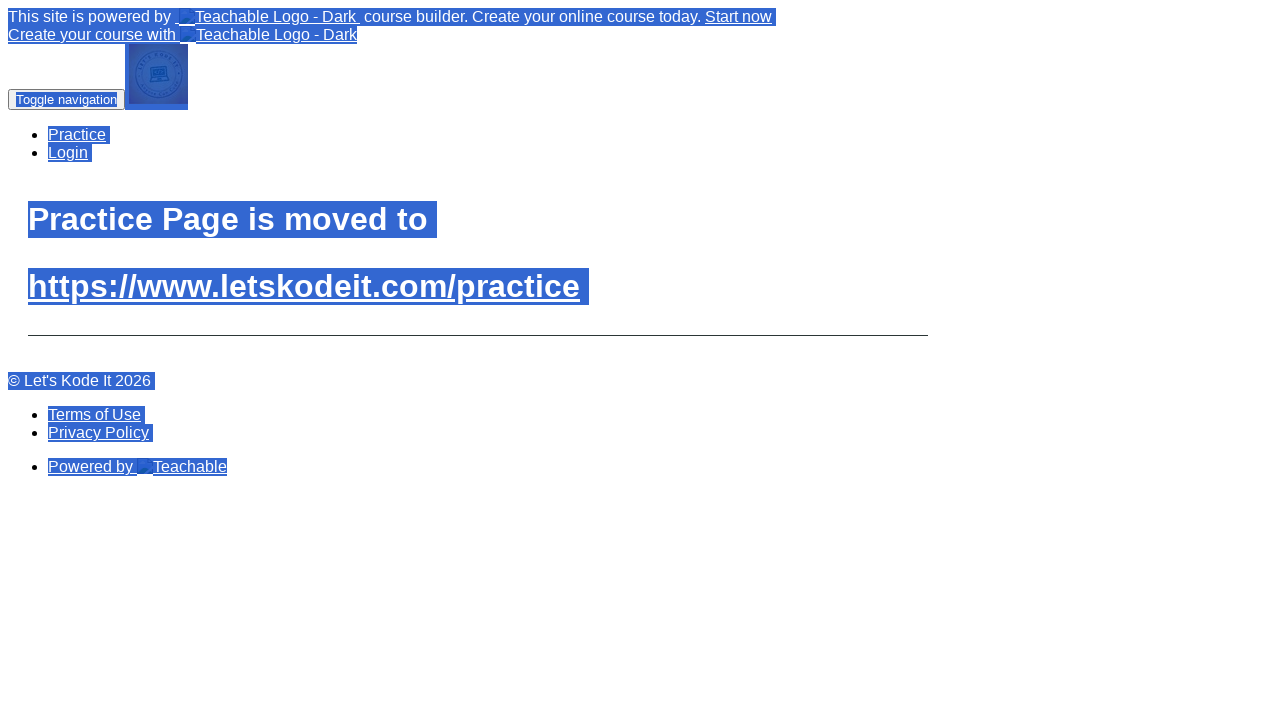